Tests customer navigation through product categories (Phones, Laptops, Monitors) on the demo online shop and verifies that the correct products are displayed for each category

Starting URL: https://www.demoblaze.com/index.html

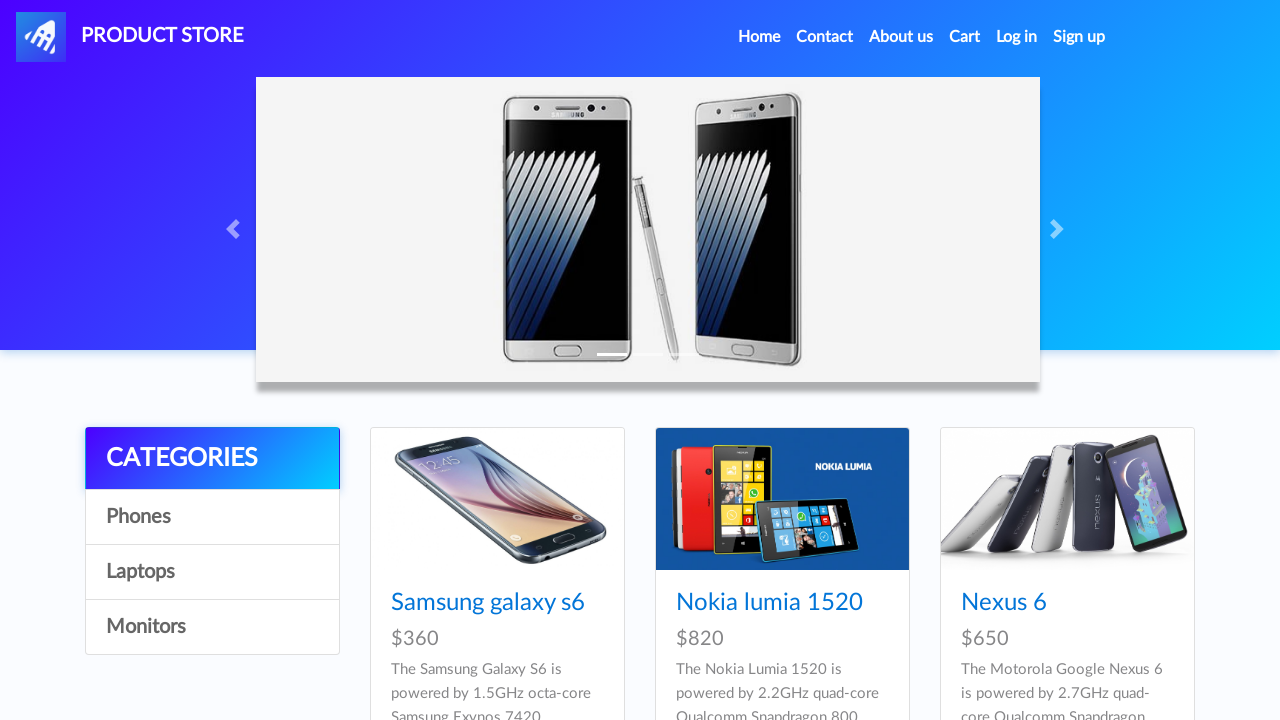

Clicked on Phones category link at (212, 517) on a:has-text('Phones')
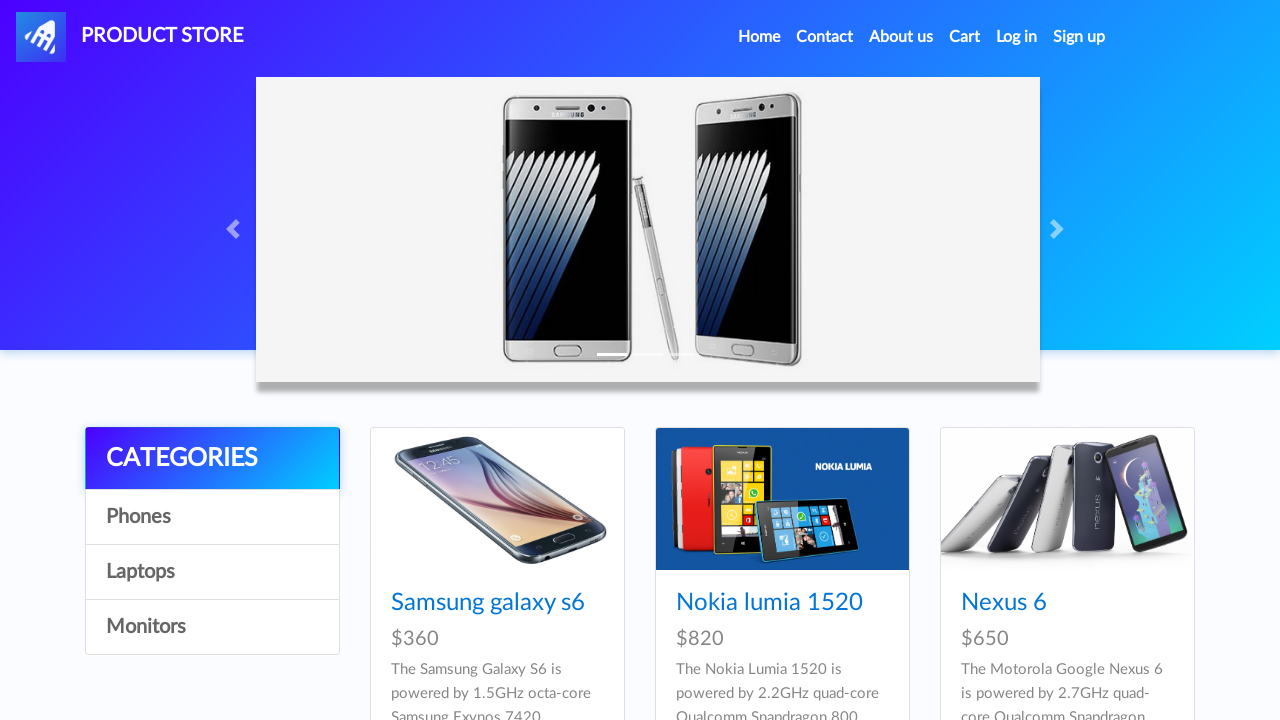

Phones category loaded with Samsung galaxy s6 product visible
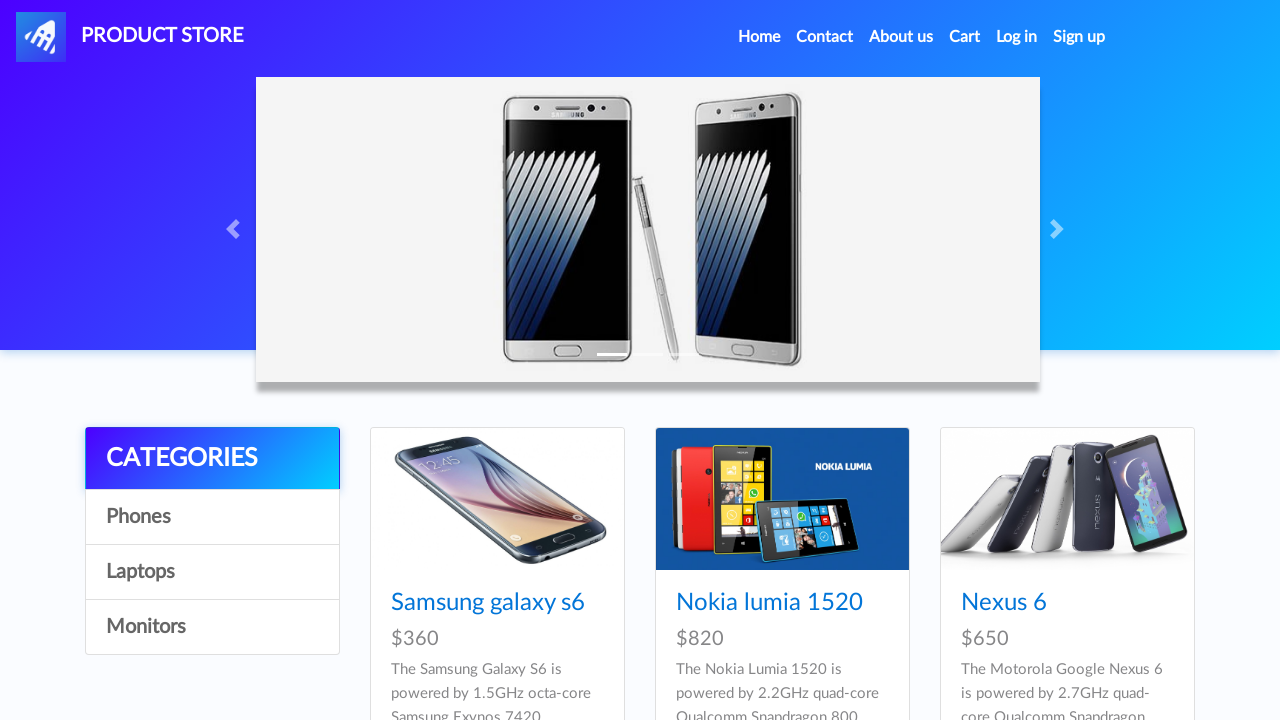

Clicked on Home link to navigate back at (759, 37) on a:has-text('Home')
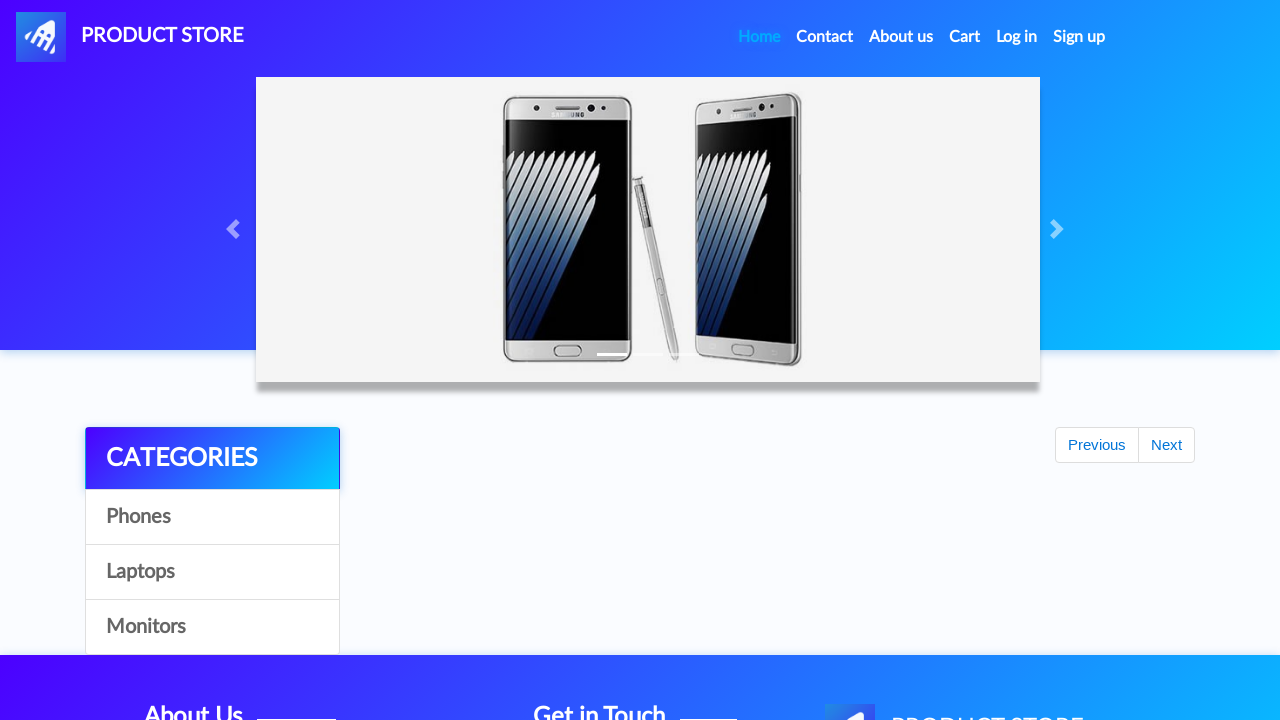

Home page loaded and network idle
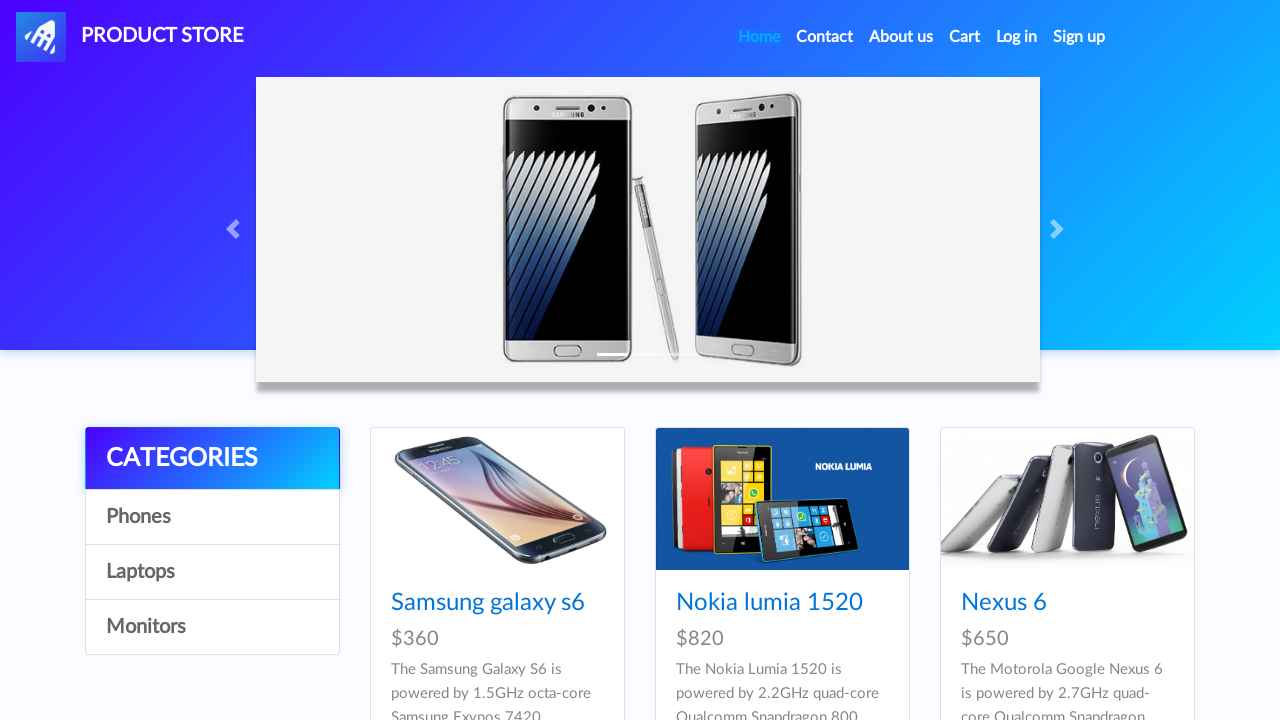

Clicked on Laptops category link at (212, 572) on a:has-text('Laptops')
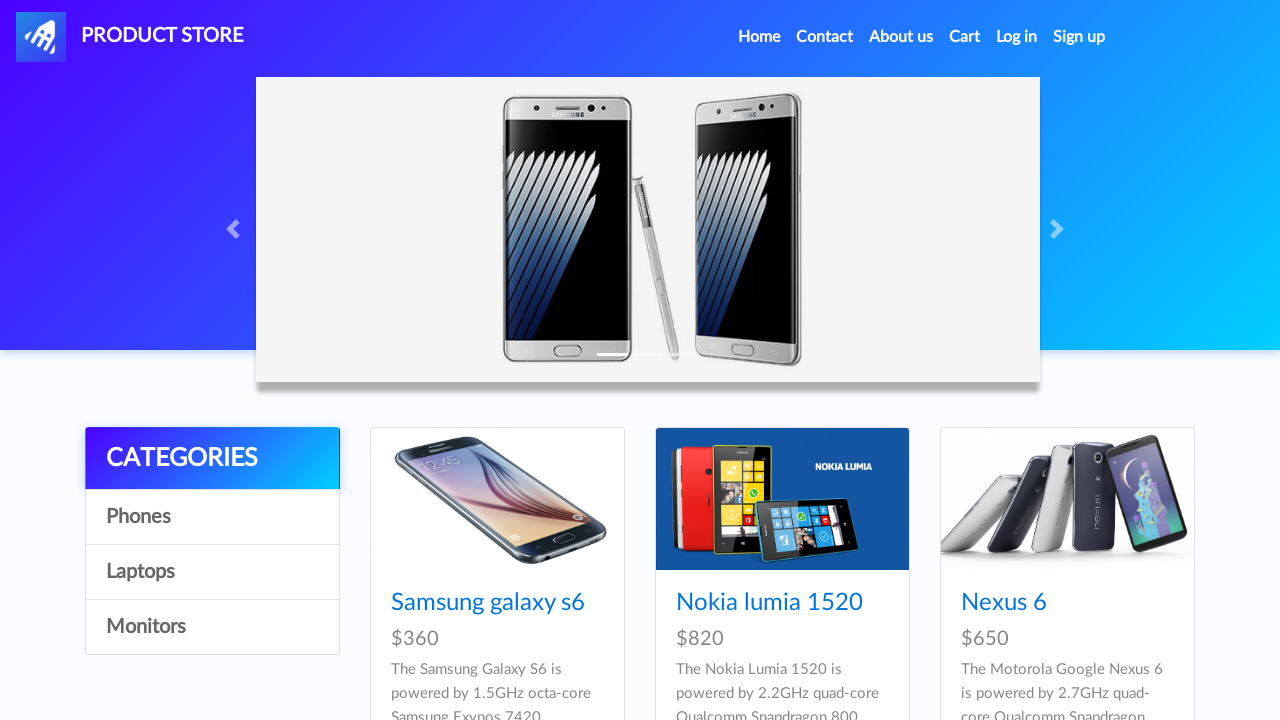

Laptops category loaded with Sony vaio i5 product visible
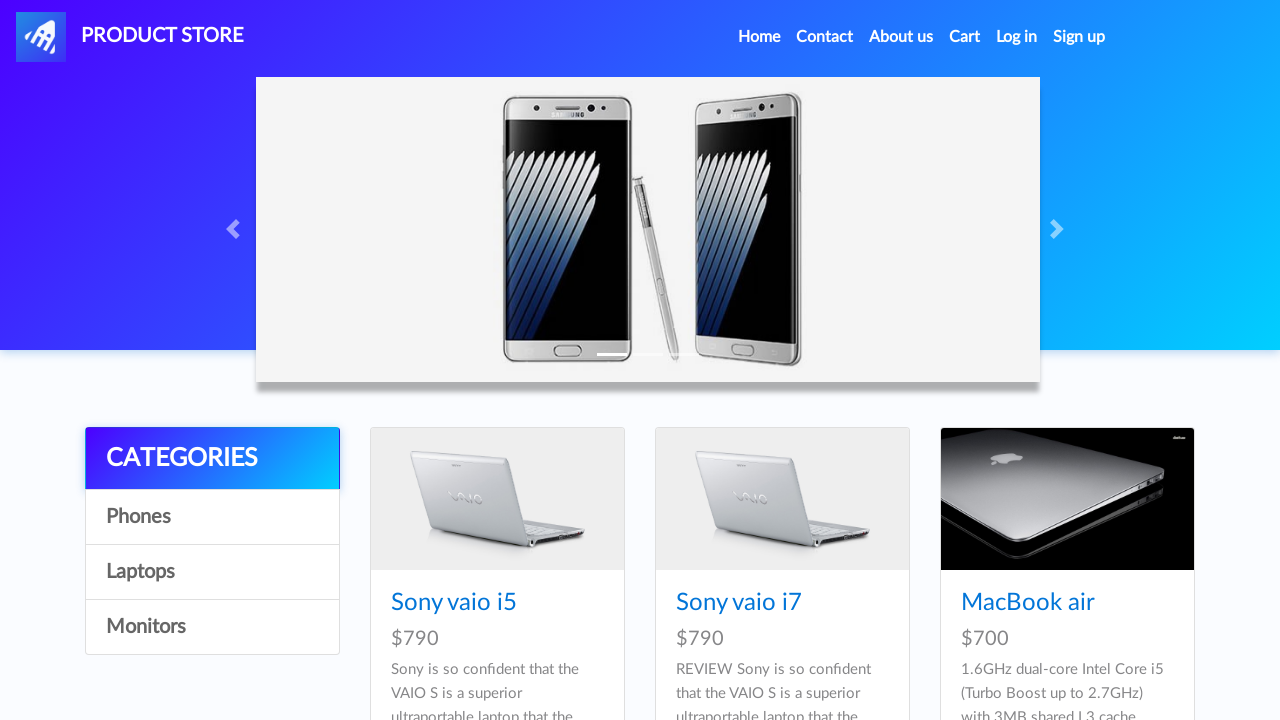

Clicked on Home link to navigate back at (759, 37) on a:has-text('Home')
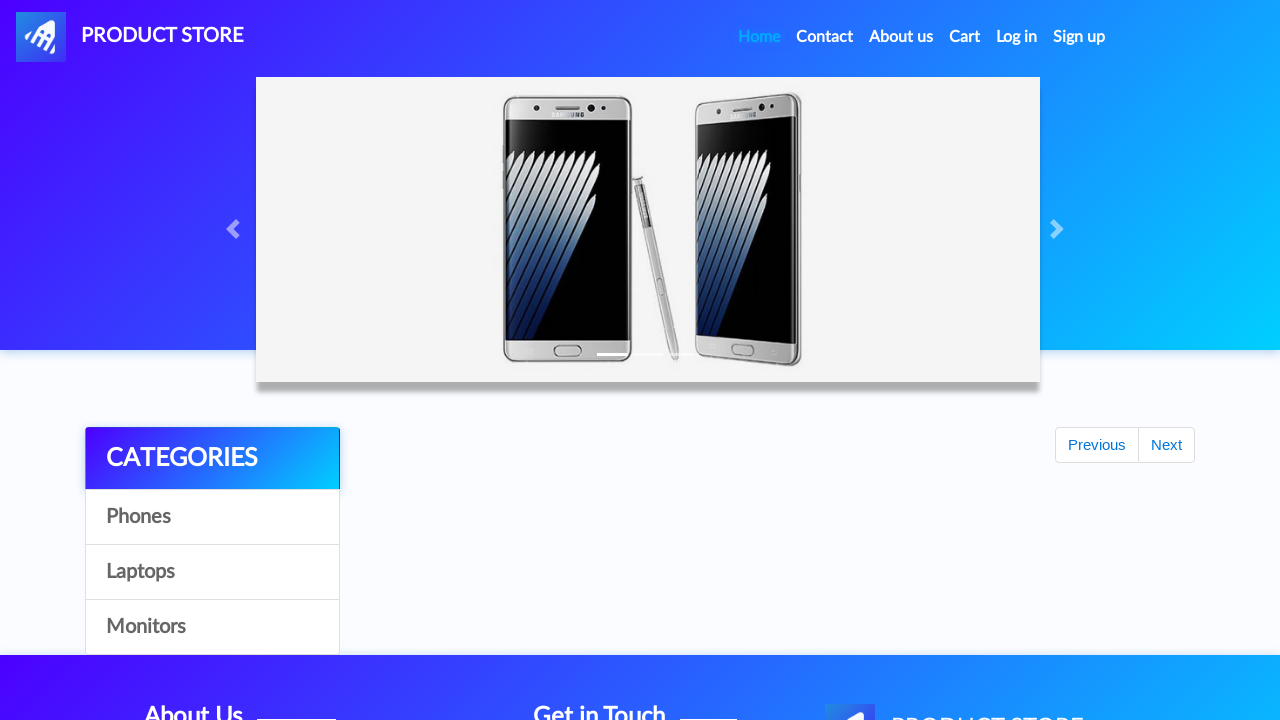

Home page loaded and network idle
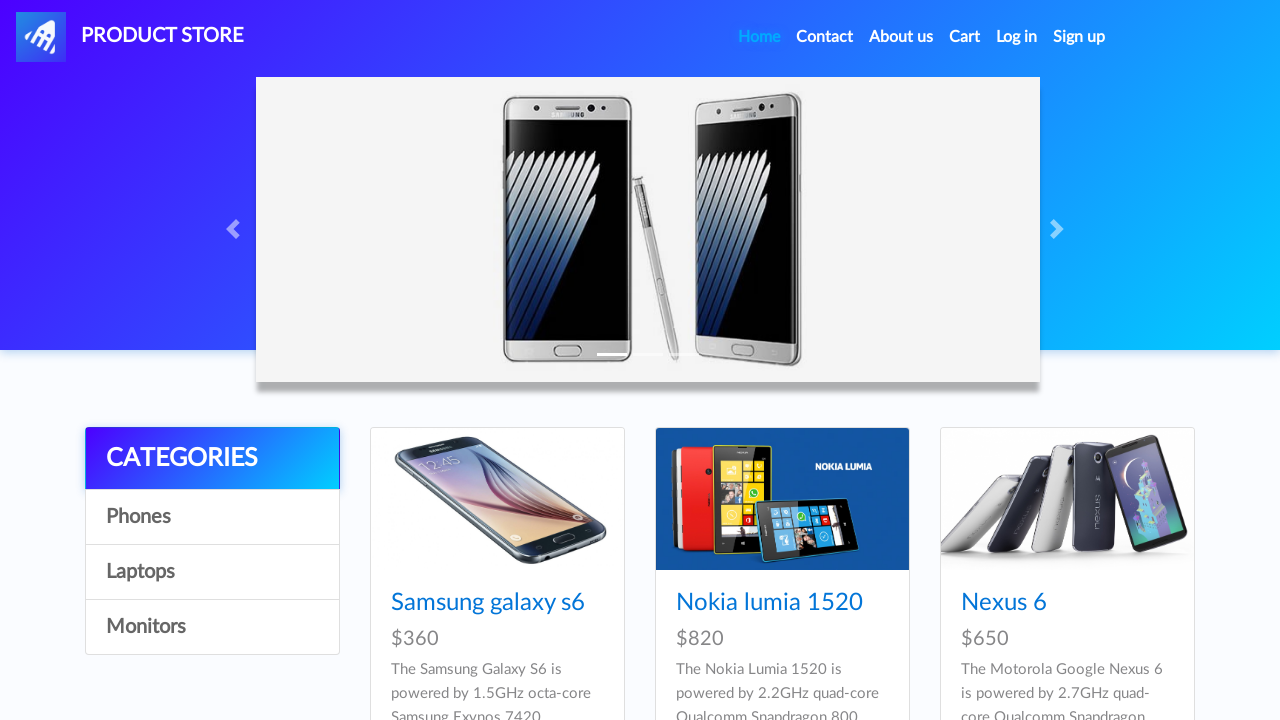

Clicked on Monitors category link at (212, 627) on a:has-text('Monitors')
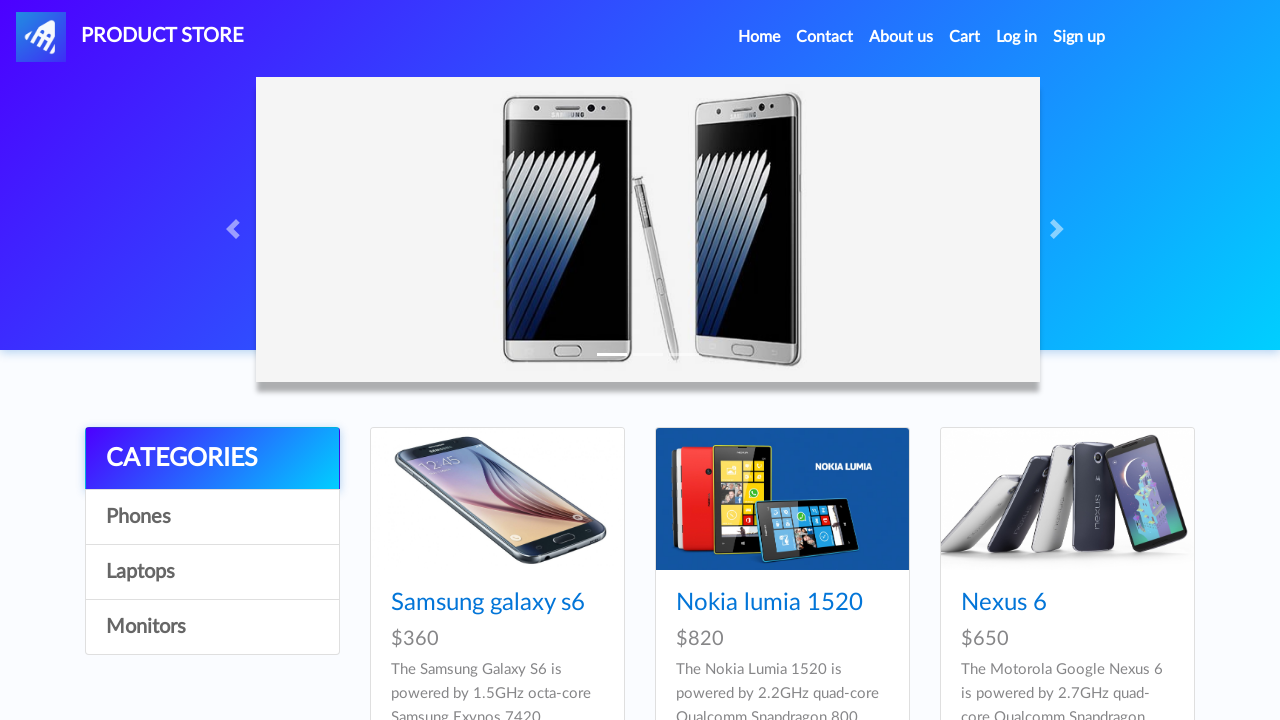

Monitors category loaded with Apple monitor 24 product visible
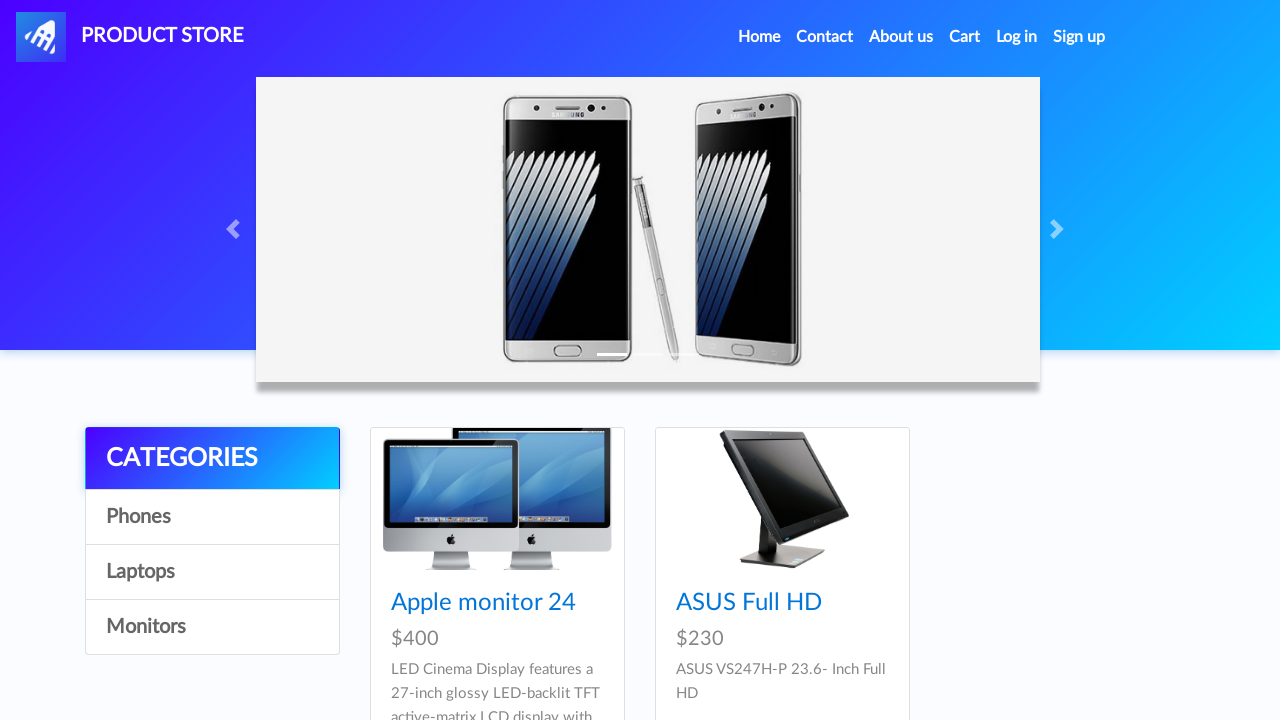

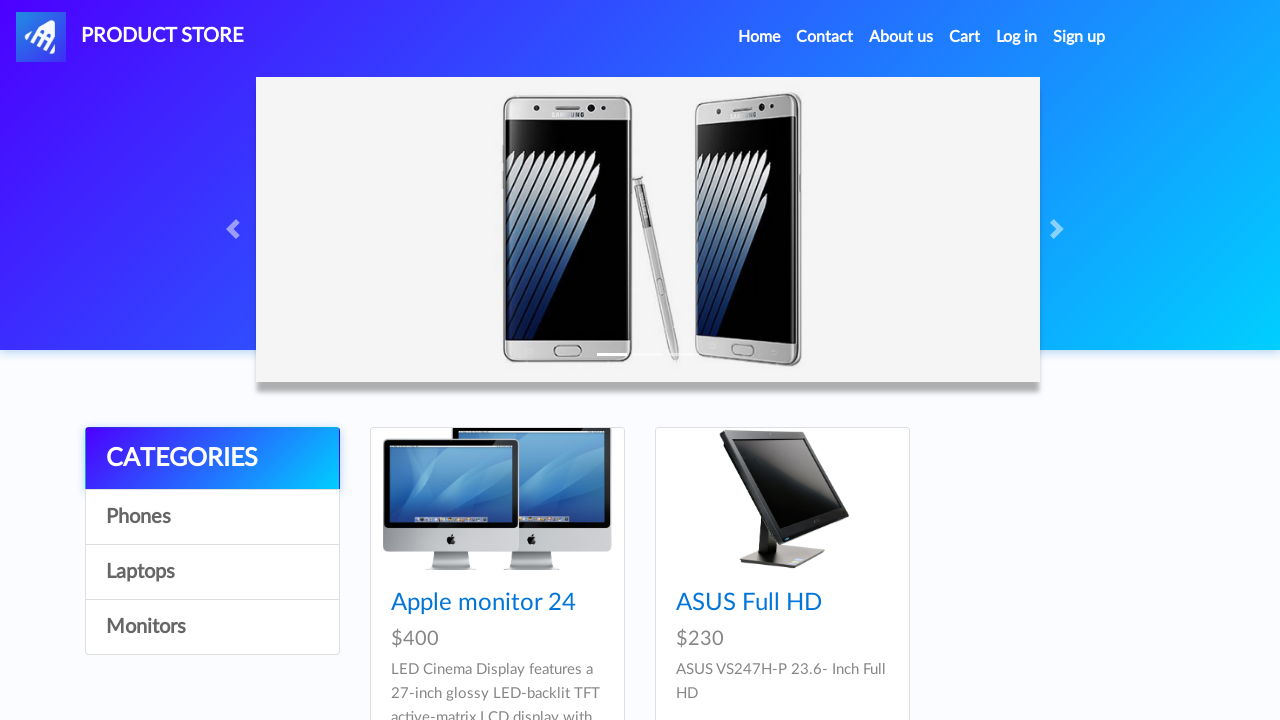